Navigates to the OrangeHRM login page and verifies that the footer containing "Inc" link is displayed

Starting URL: https://opensource-demo.orangehrmlive.com/web/index.php/auth/login

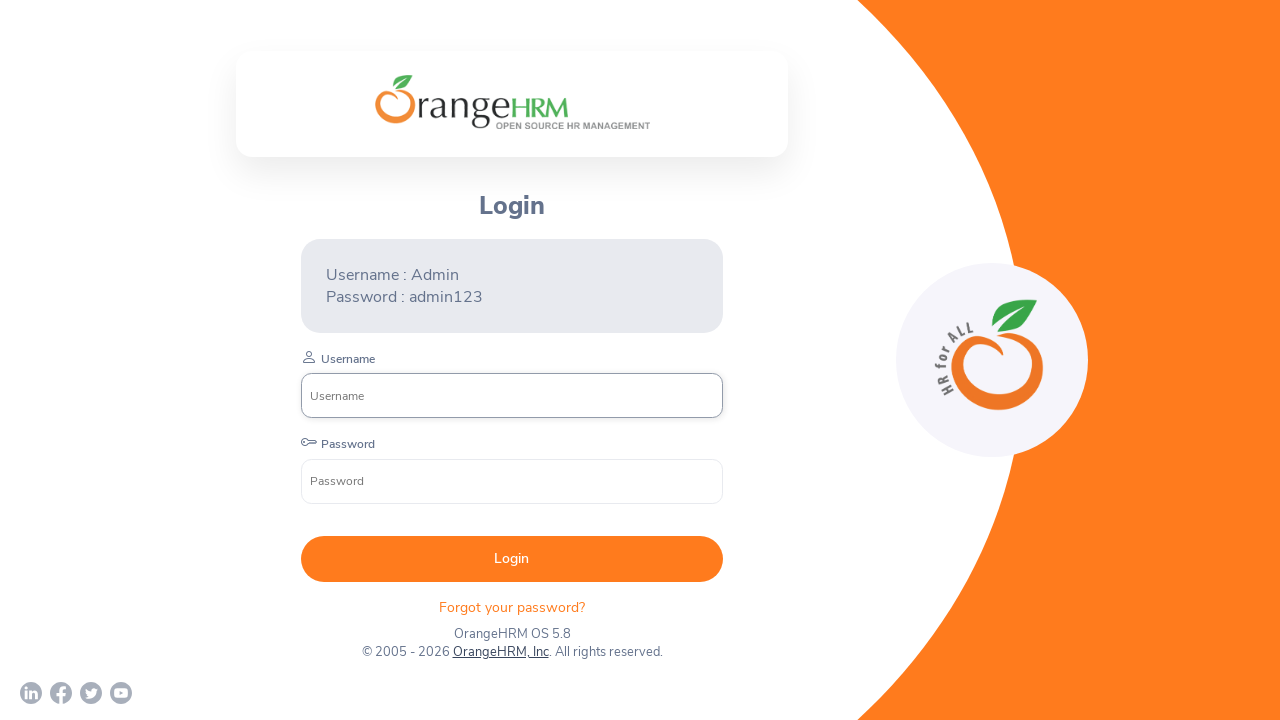

Located footer link containing 'Inc'
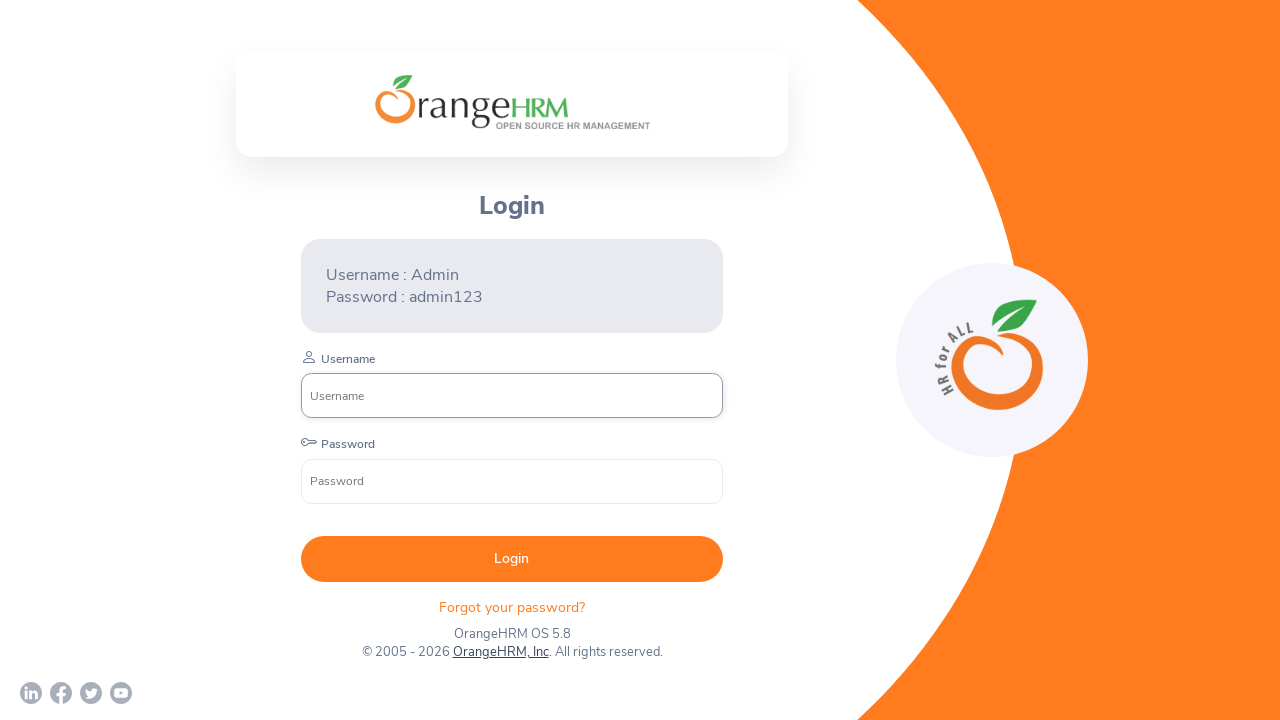

Waited for footer 'Inc' link to become visible
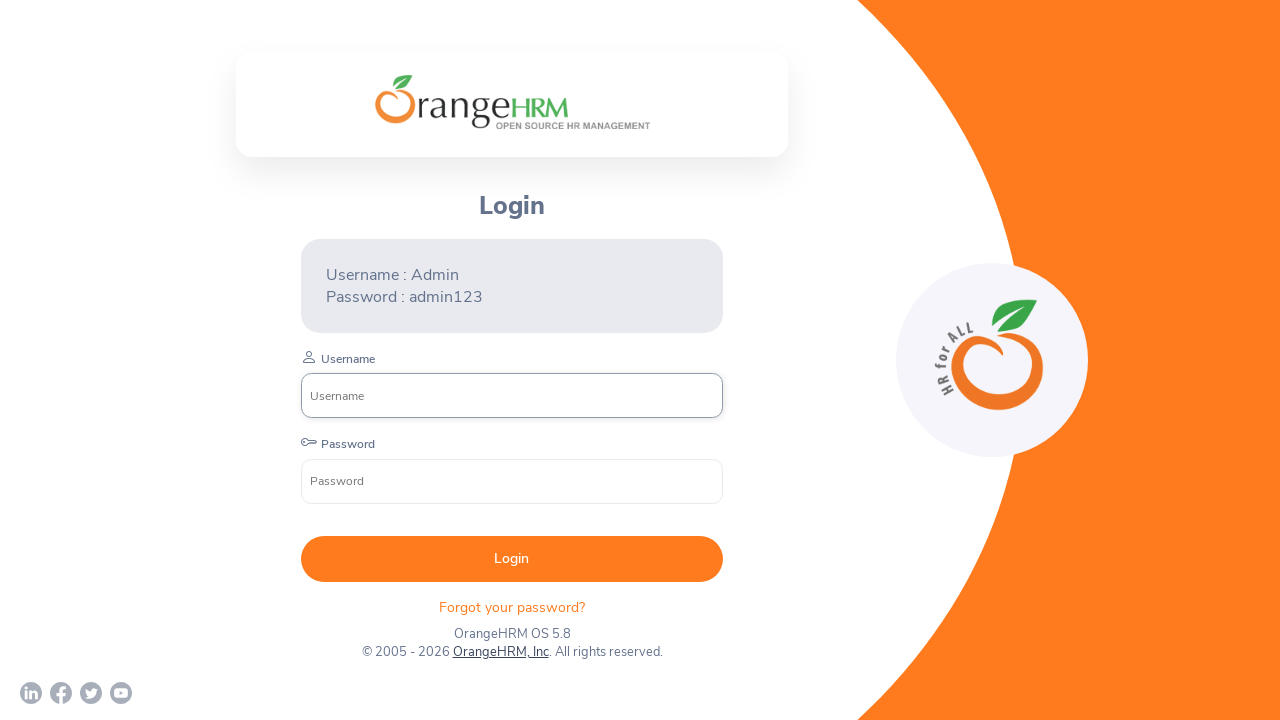

Verified footer 'Inc' link is visible
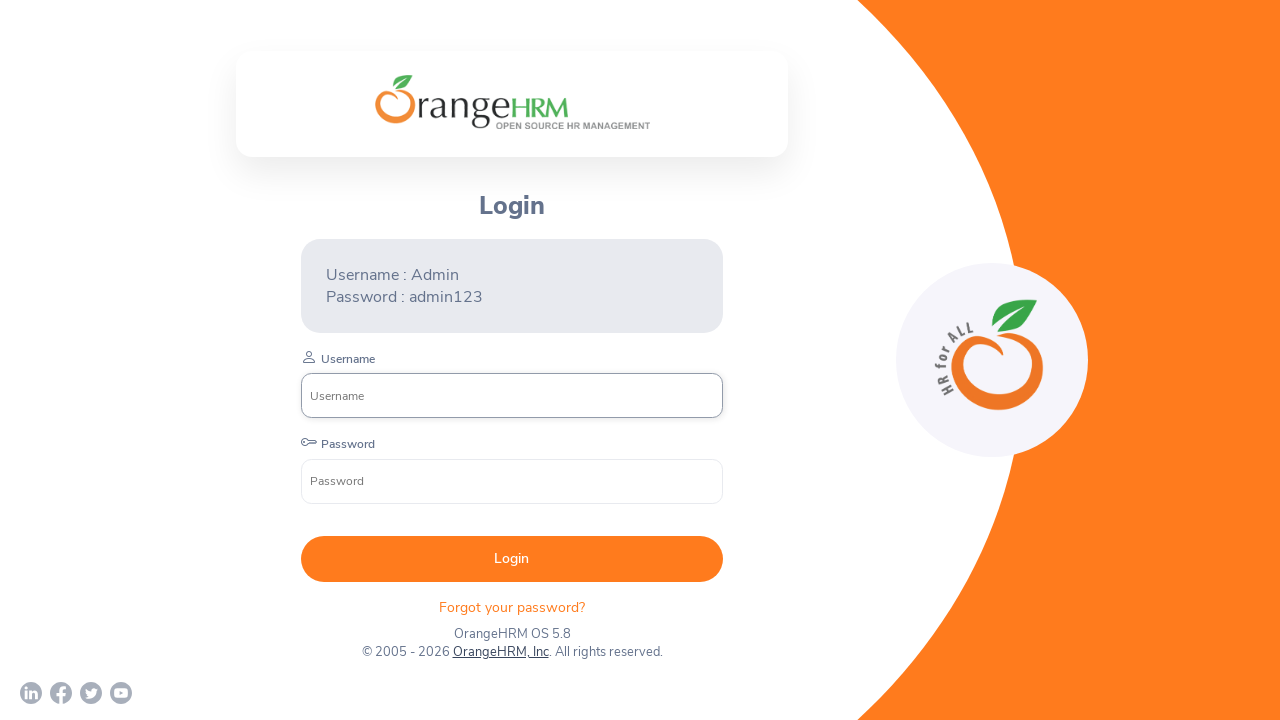

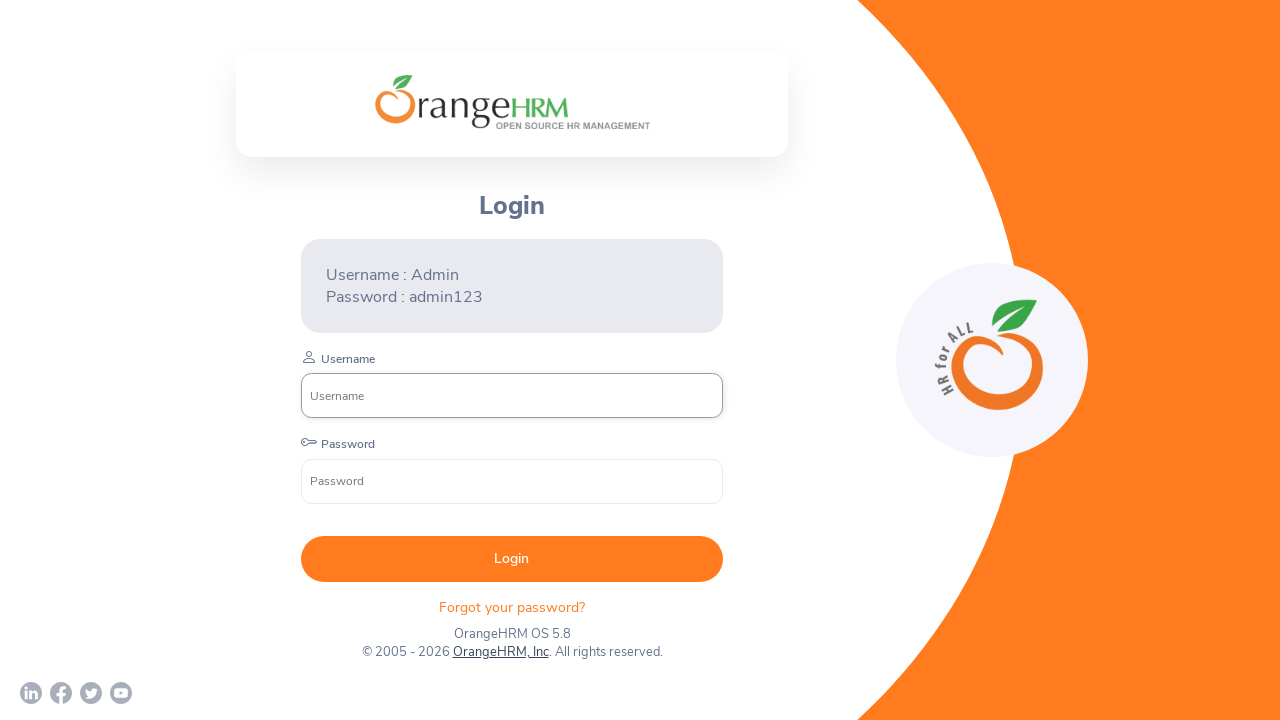